Tests multi-level menu navigation by hovering over main menu item, submenu item, and finally a sub-submenu item using mouse hover actions

Starting URL: https://demoqa.com/menu/

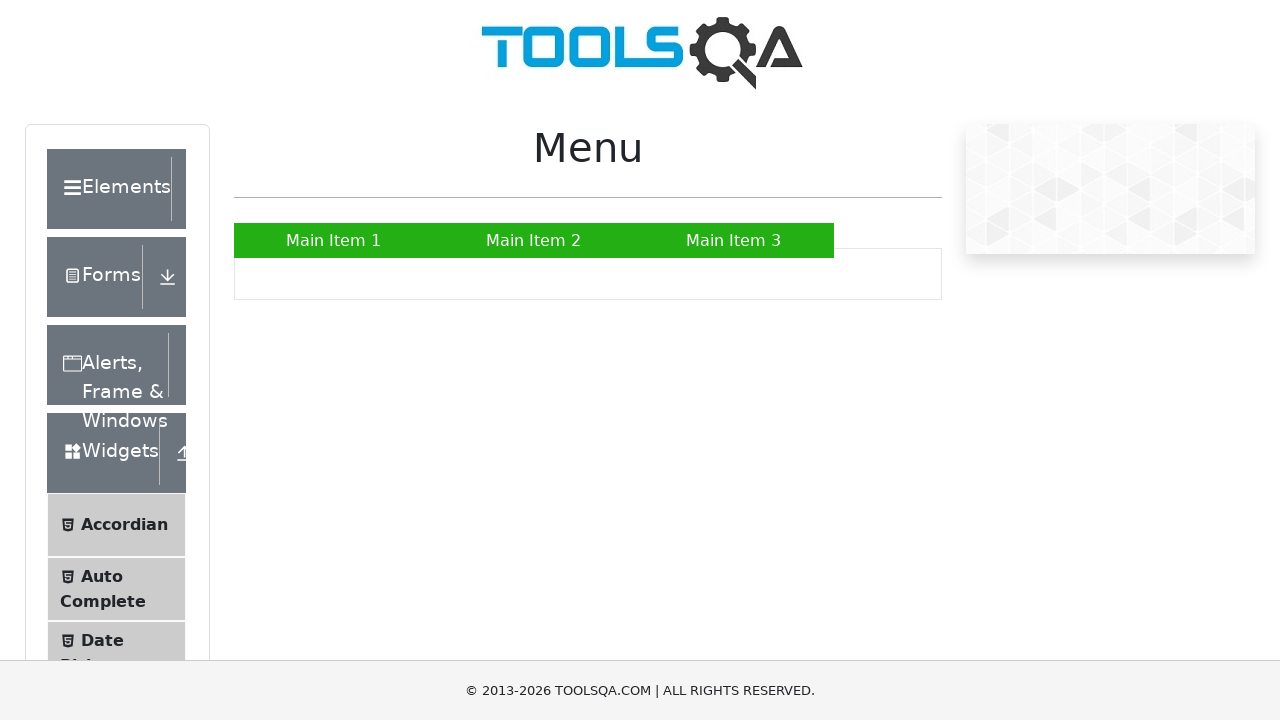

Hovered over Main Item 2 to reveal submenu at (534, 240) on text=Main Item 2
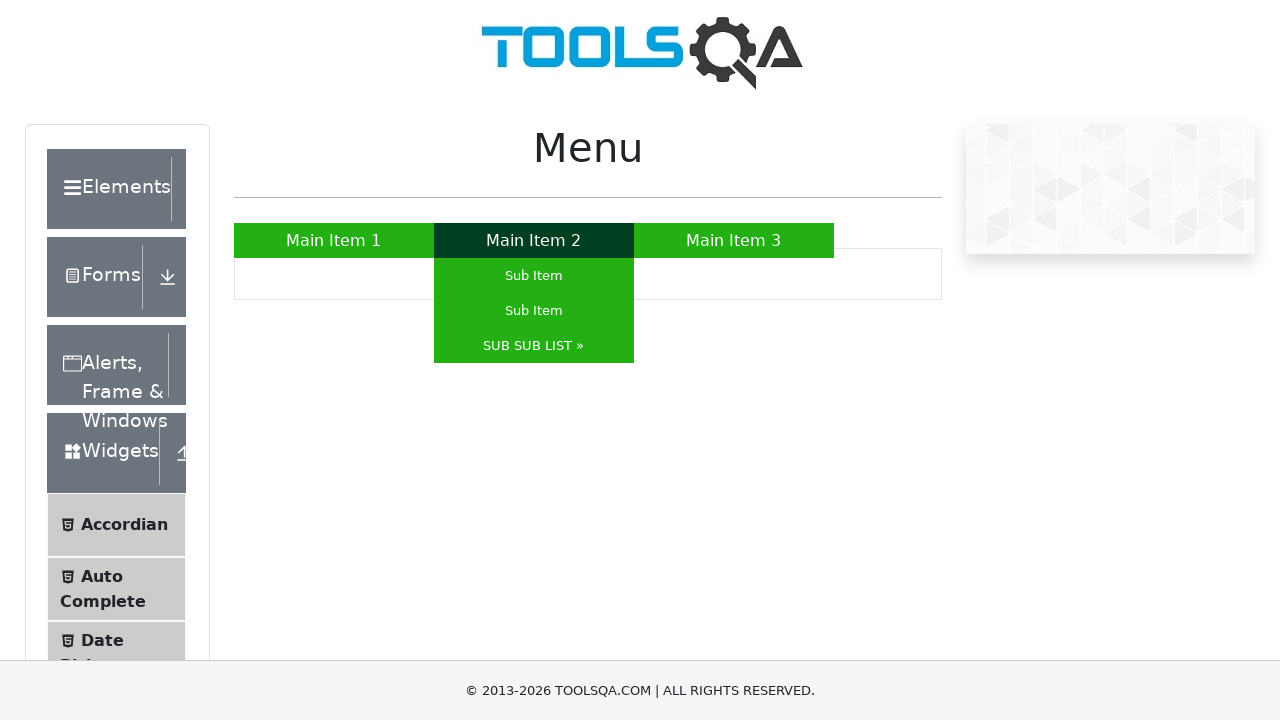

Hovered over SUB SUB LIST submenu to reveal sub-submenu at (534, 346) on text=SUB SUB LIST »
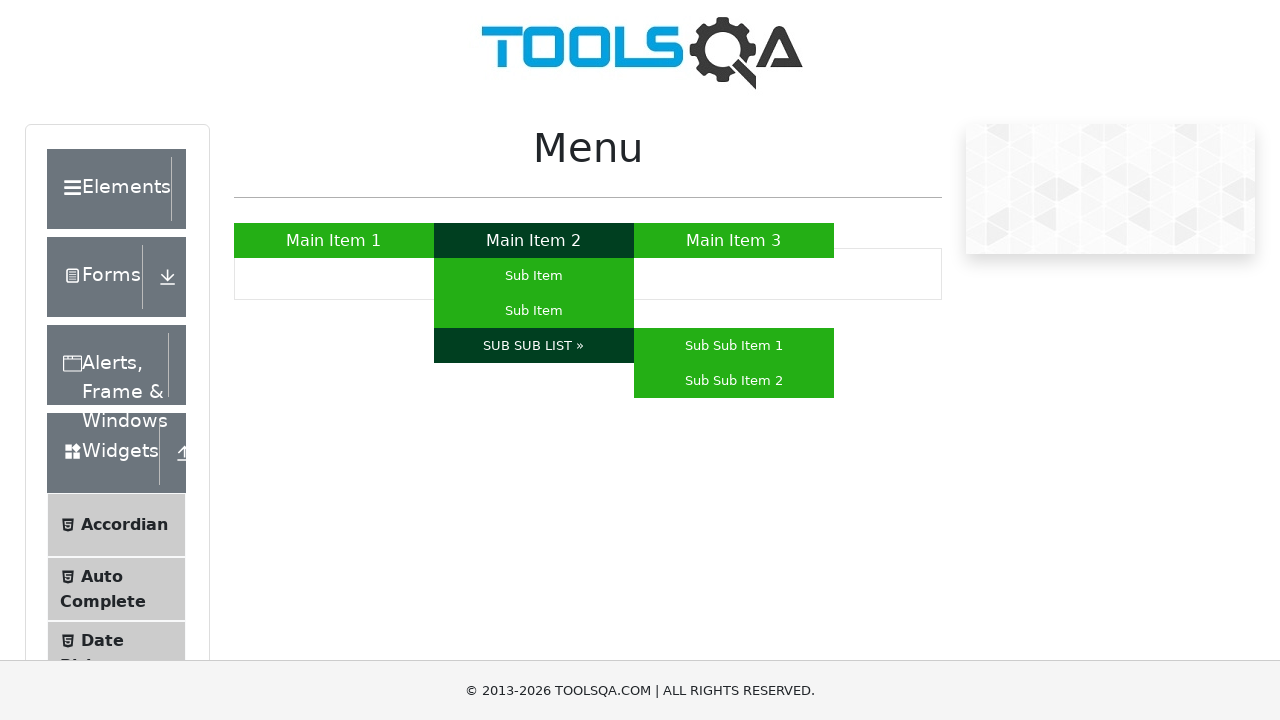

Hovered over Sub Sub Item 2 in the sub-submenu at (734, 380) on text=Sub Sub Item 2
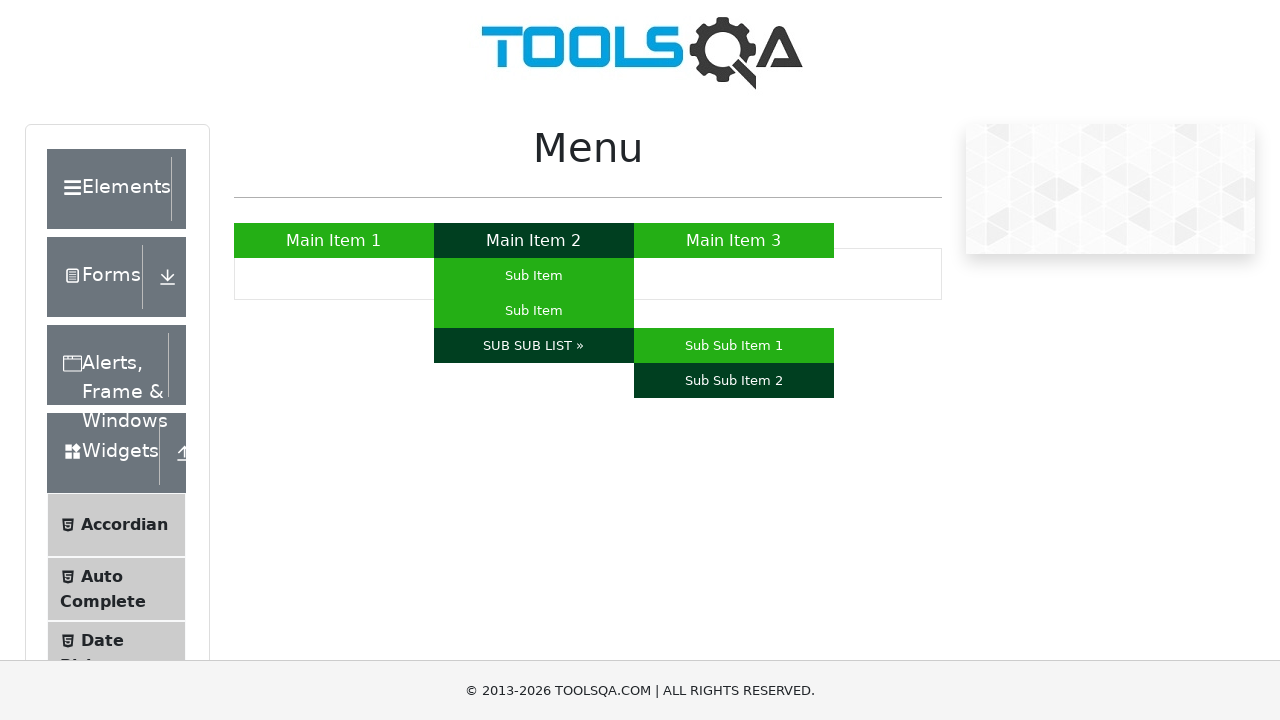

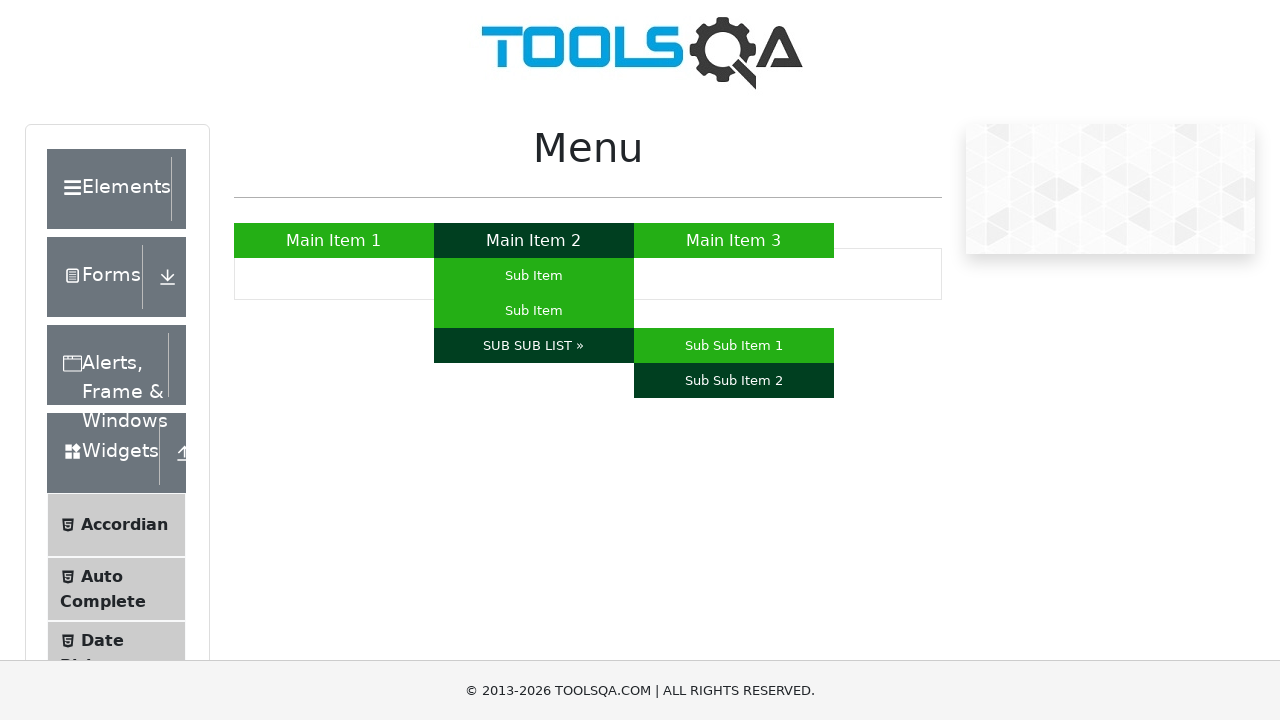